Navigates to Oracle Java documentation, clicks on Cloud link in the sidebar, and verifies the resulting page contains expected content about Oracle Cloud Infrastructure

Starting URL: https://docs.oracle.com/en/java

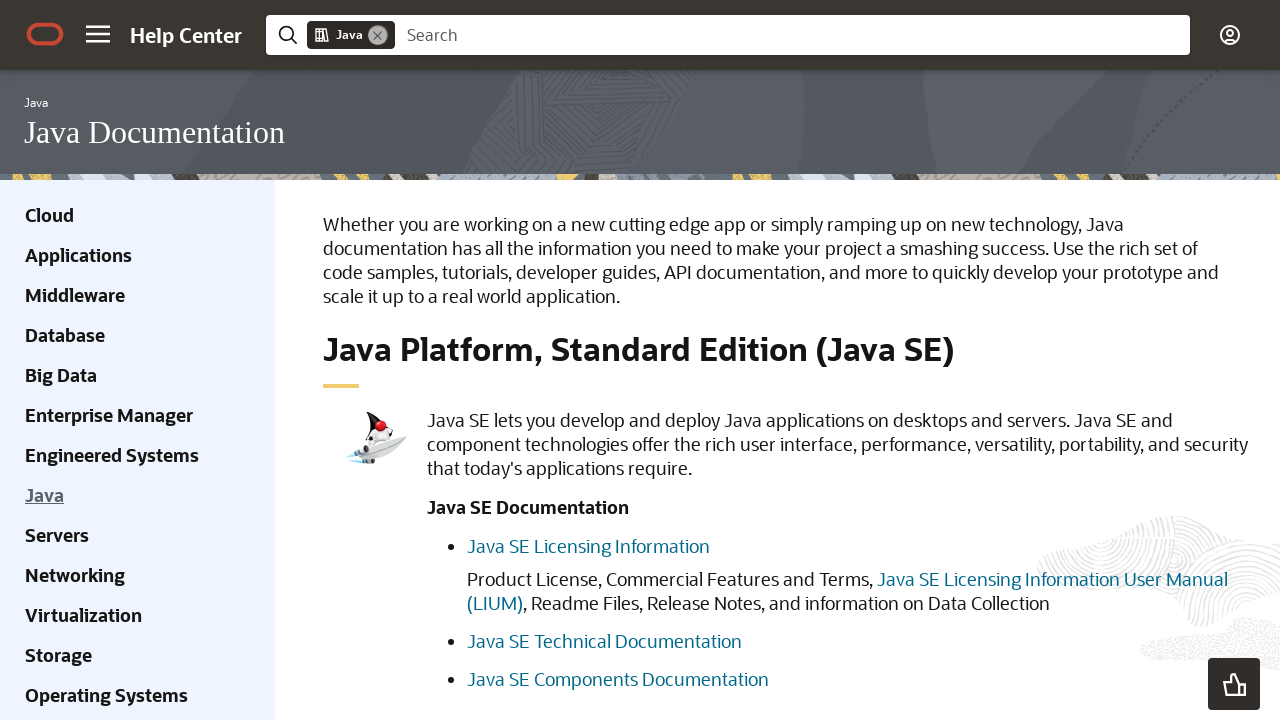

Clicked on Cloud link in the sidebar at (50, 215) on xpath=//div[@class='ohc-sidebar hidden-xs']//a[contains(text(), 'Cloud')]
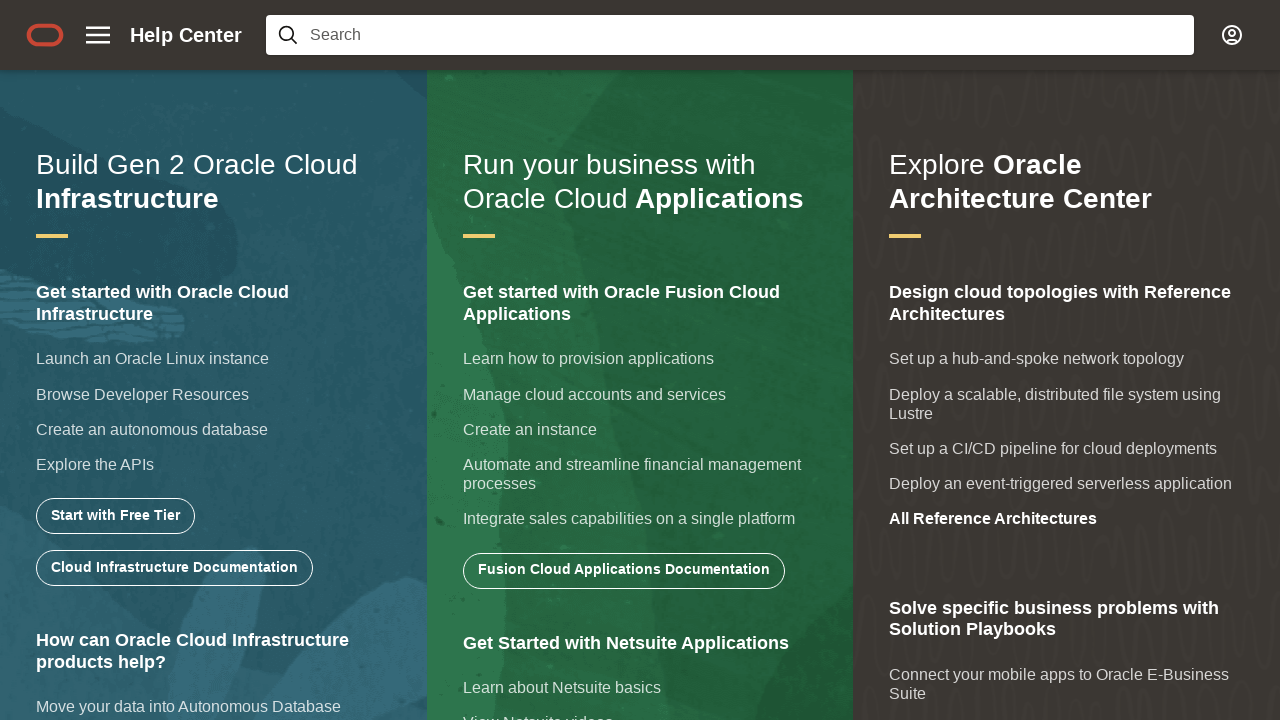

Located cloud heading element
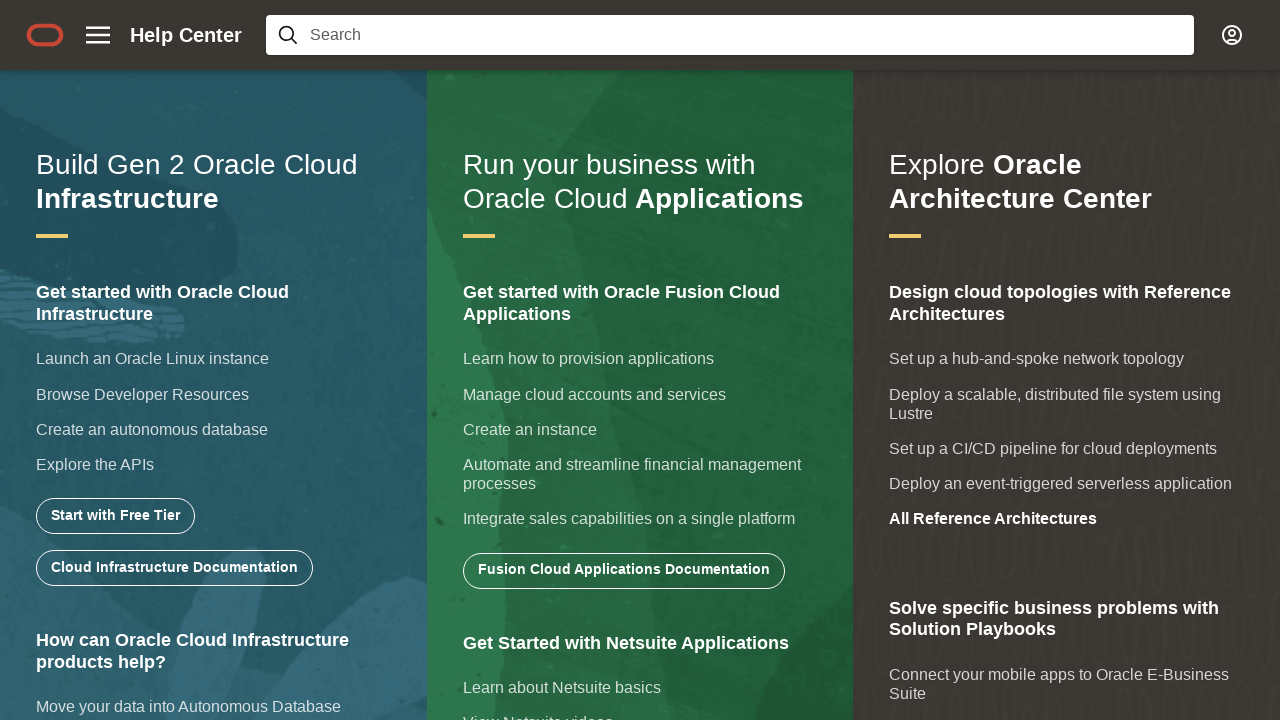

Waited for cloud heading to load
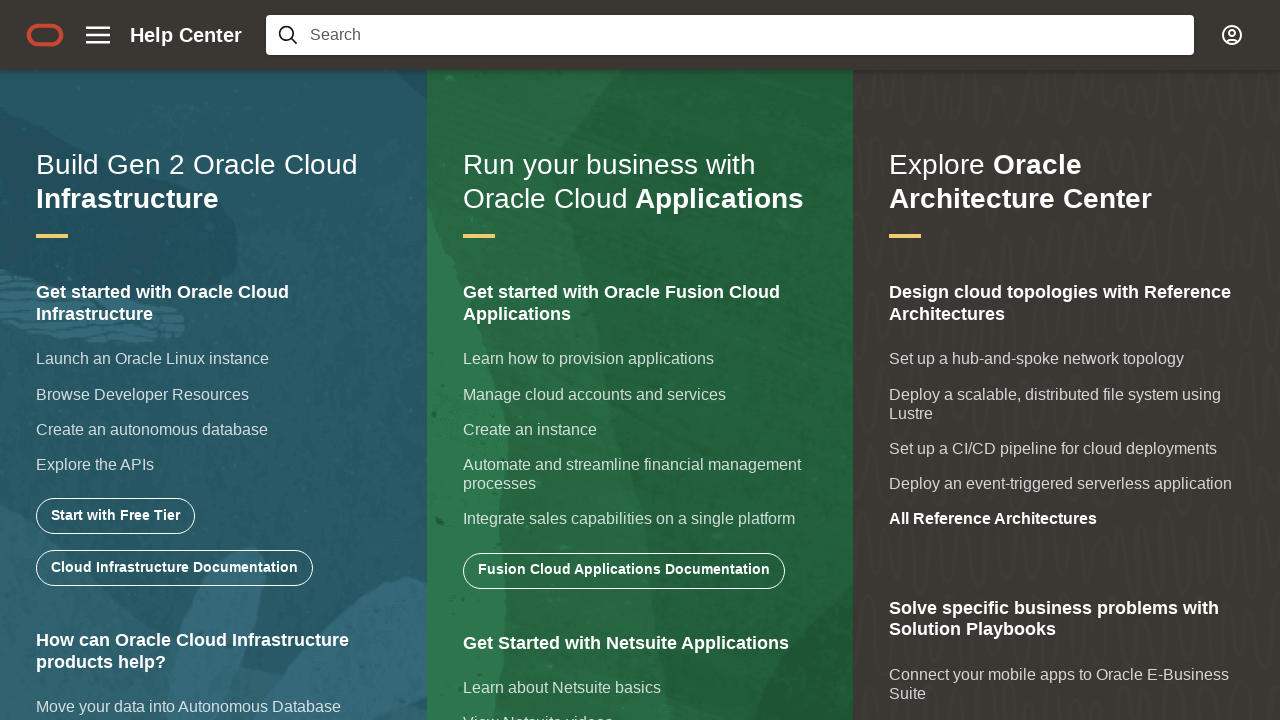

Verified cloud heading text matches expected content 'How can Oracle Cloud Infrastructure products help?'
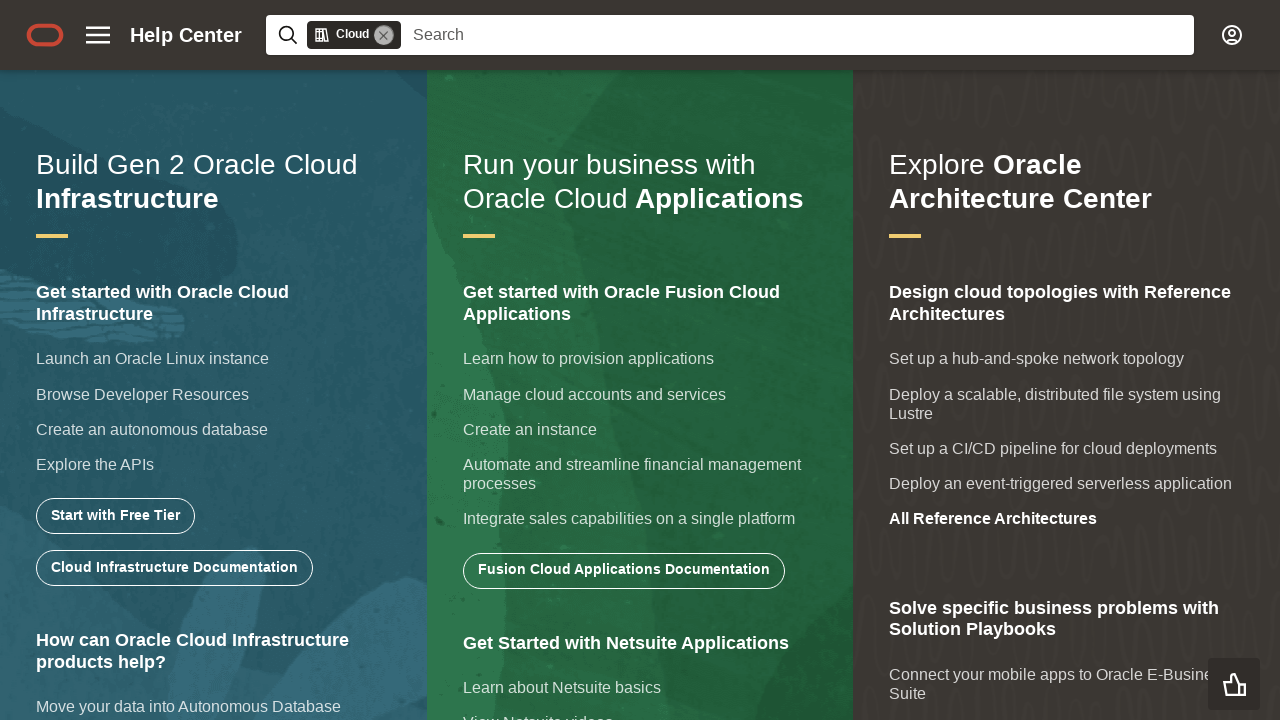

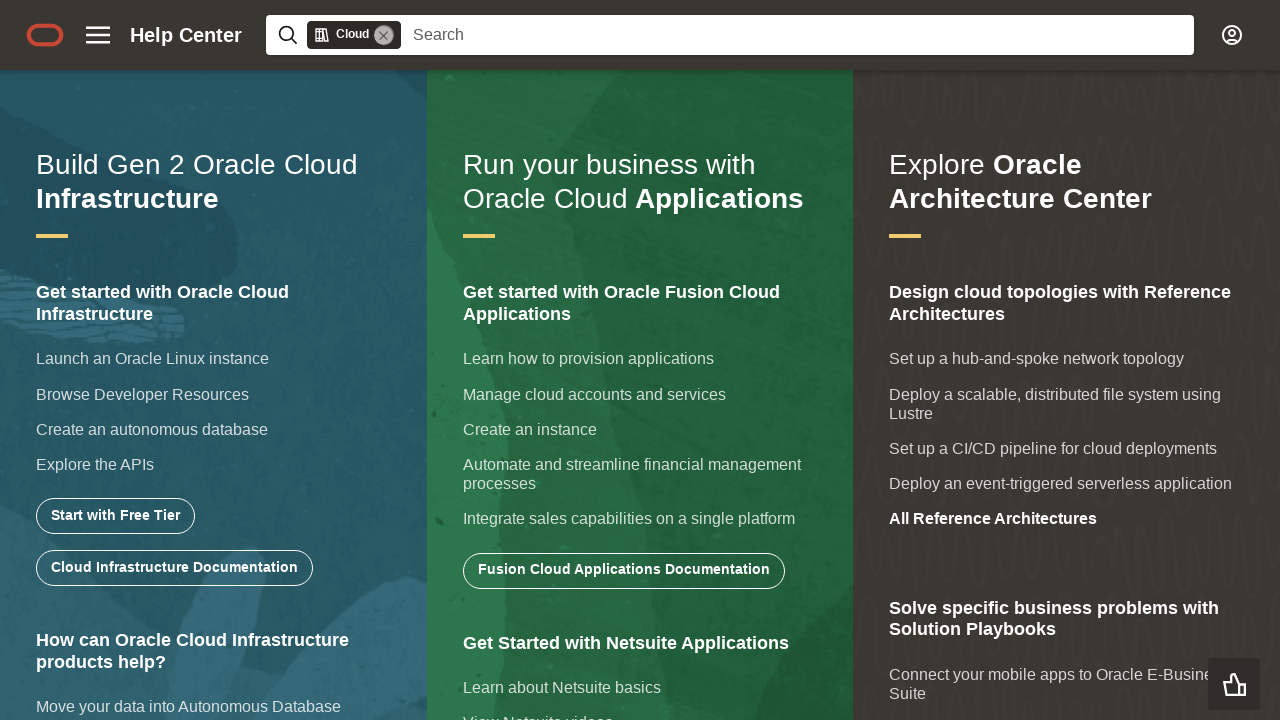